Tests autocomplete functionality by typing a partial country name "ind" into an autocomplete field and selecting "India" from the dropdown suggestions.

Starting URL: http://qaclickacademy.com/practice.php

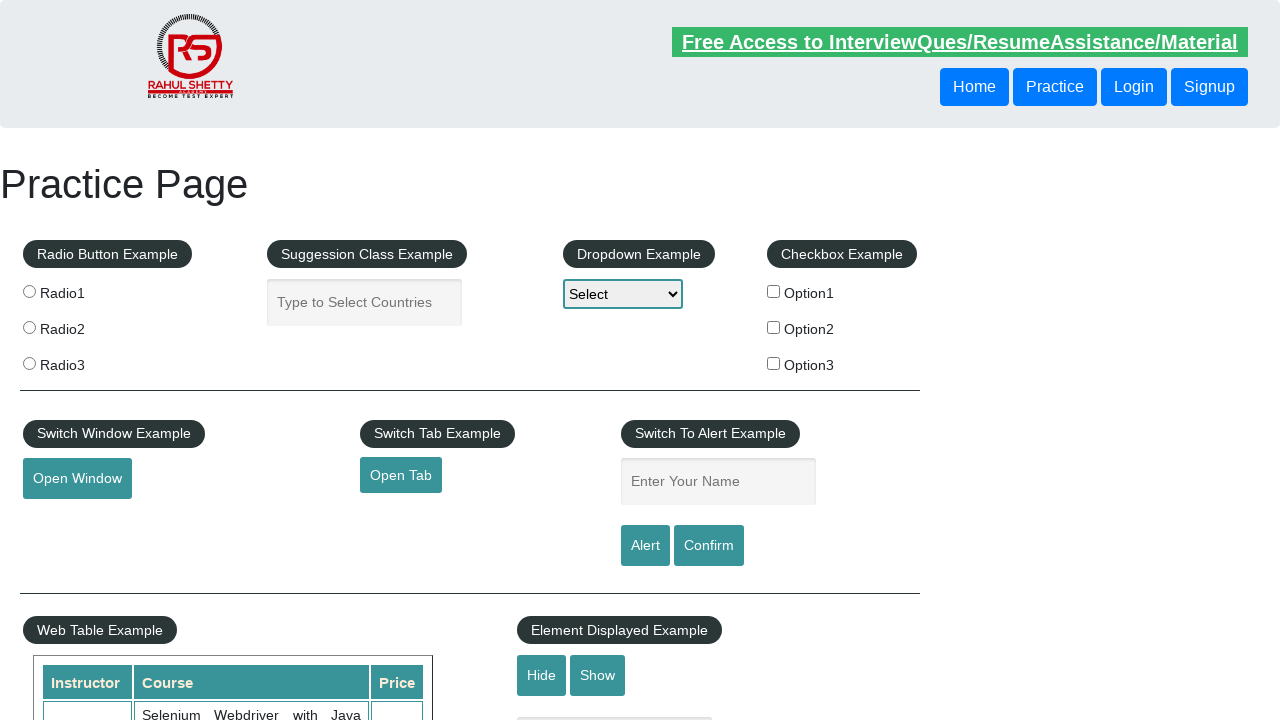

Typed 'ind' into autocomplete field on #autocomplete
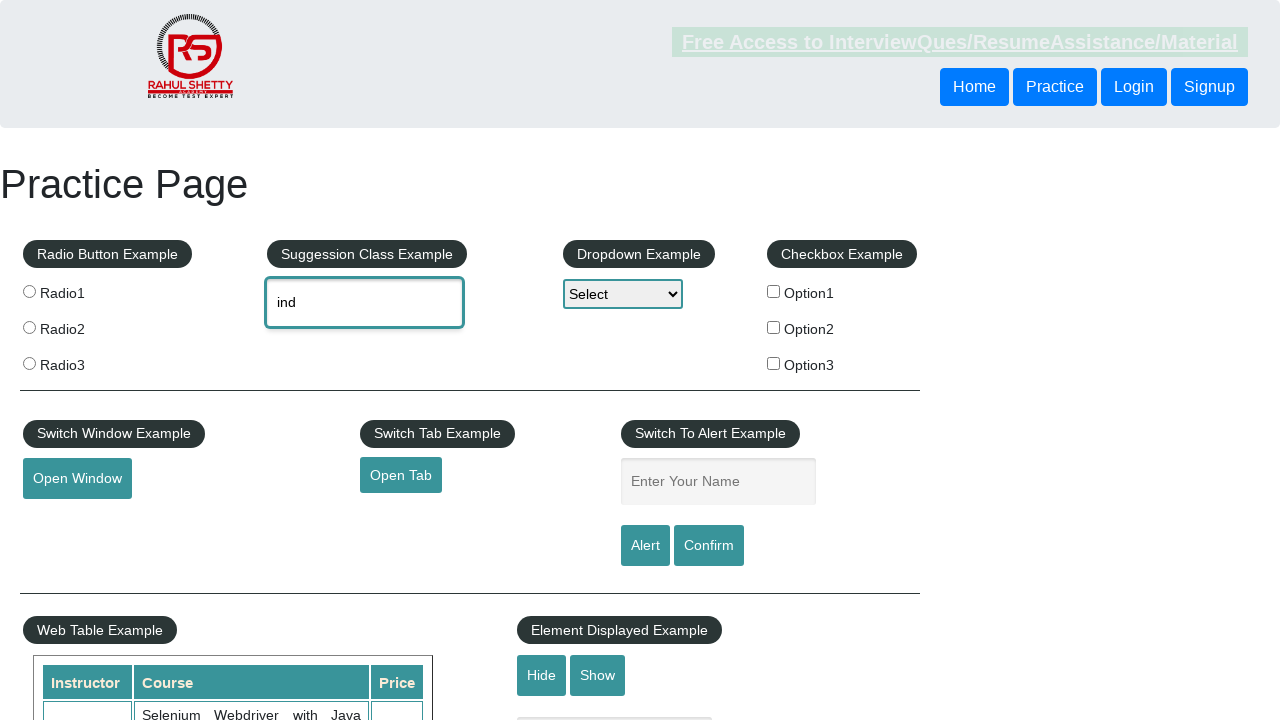

Autocomplete dropdown suggestions appeared
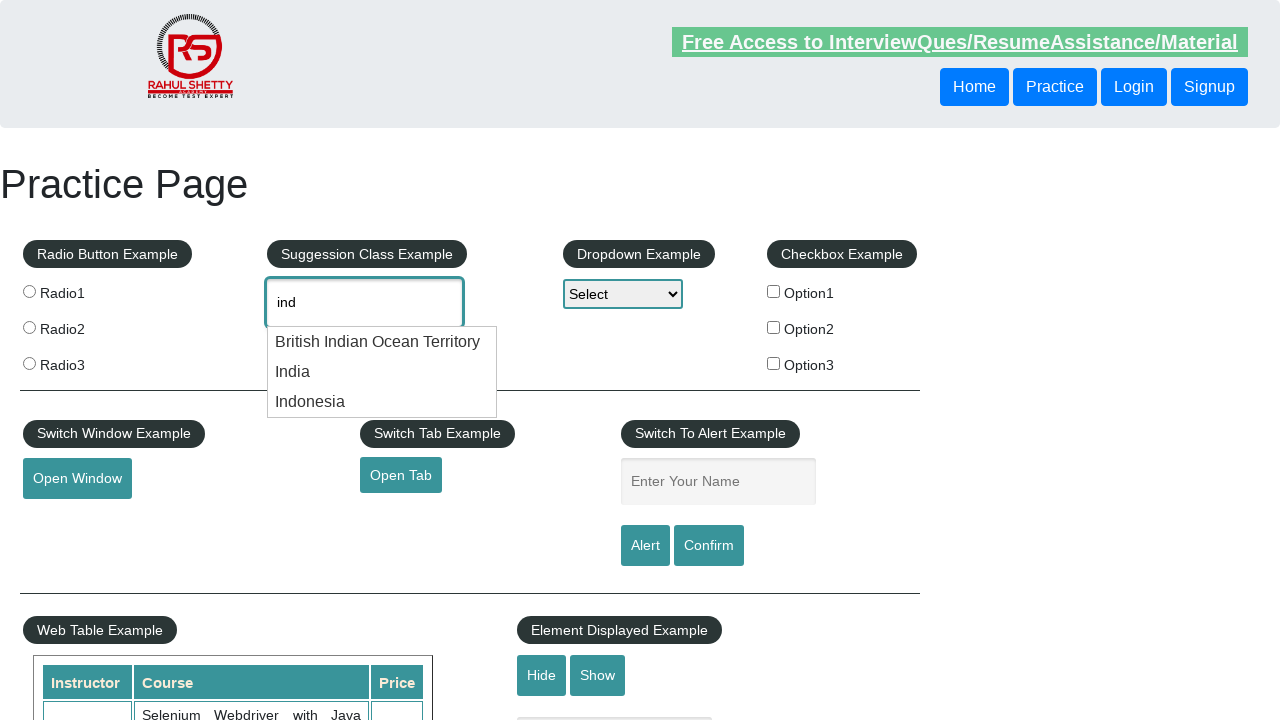

Clicked 'India' option from autocomplete suggestions at (382, 372) on .ui-menu-item-wrapper >> nth=1
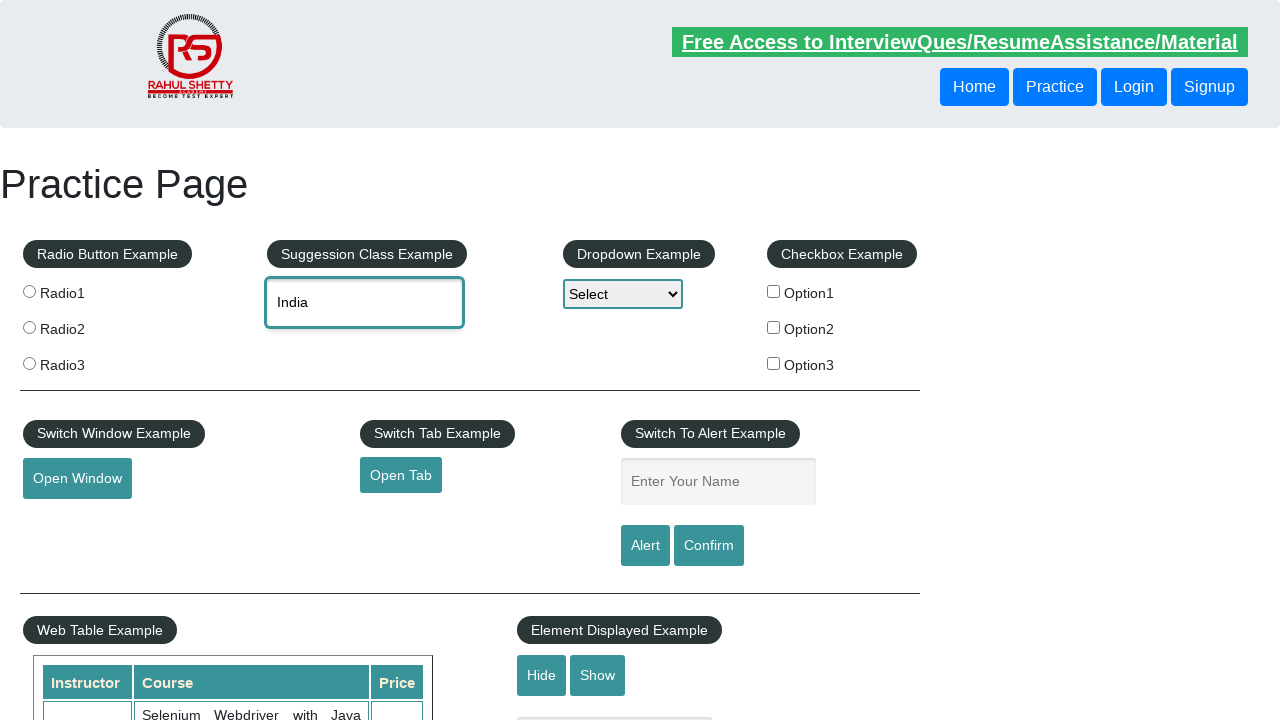

Verified that 'India' was selected in autocomplete field
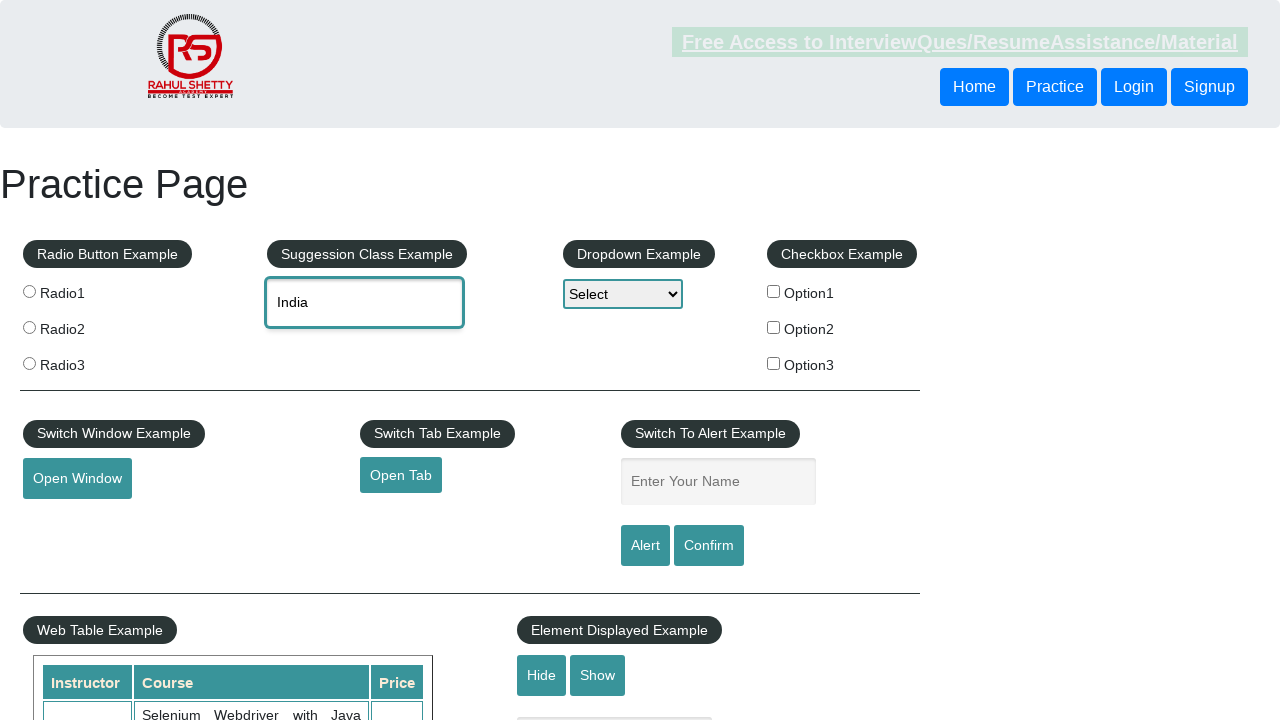

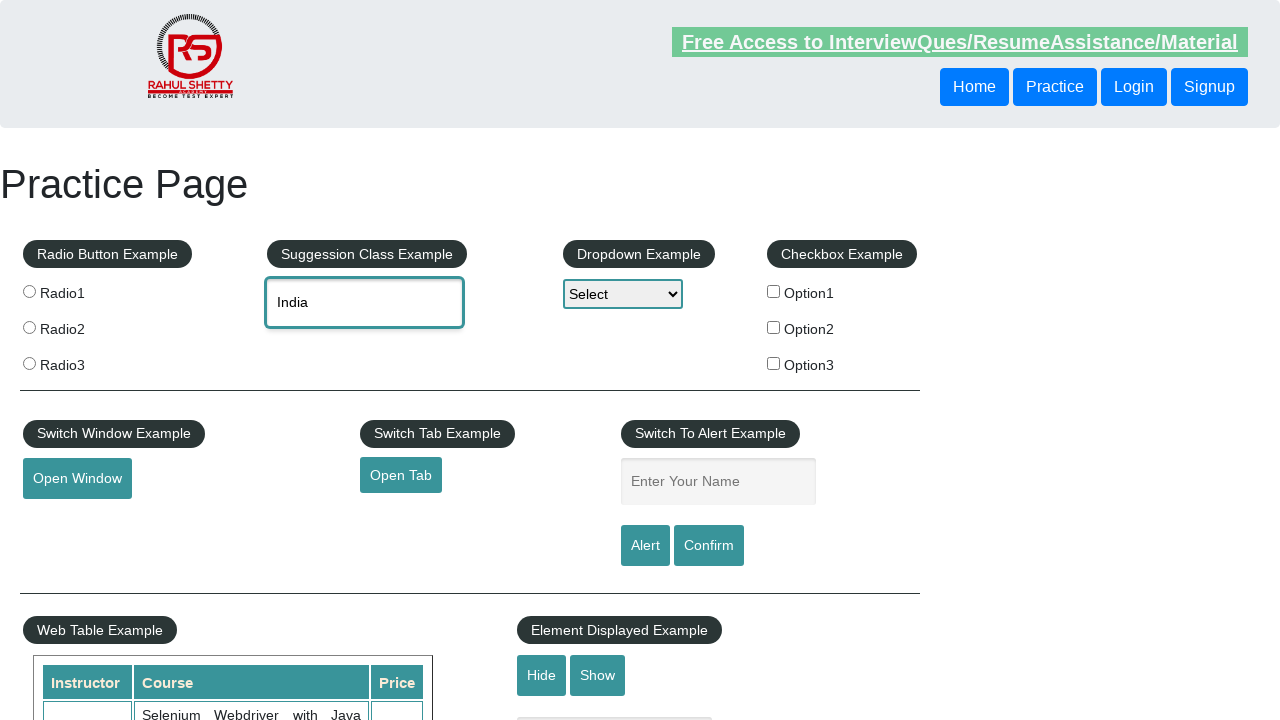